Tests the store locator functionality by searching for stores using a ZIP code, navigating to the Stores page and submitting a ZIP code search.

Starting URL: https://tjmaxx.tjx.com/store/index.jsp

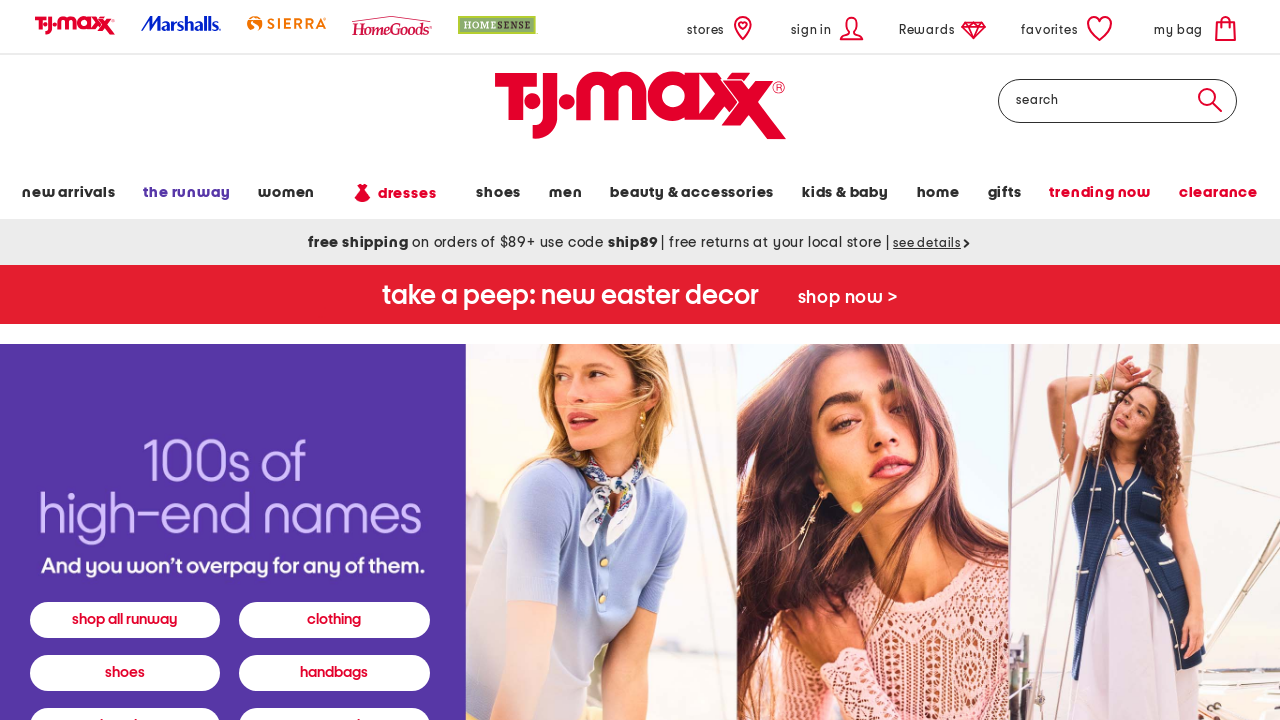

Waited for Stores link to be visible
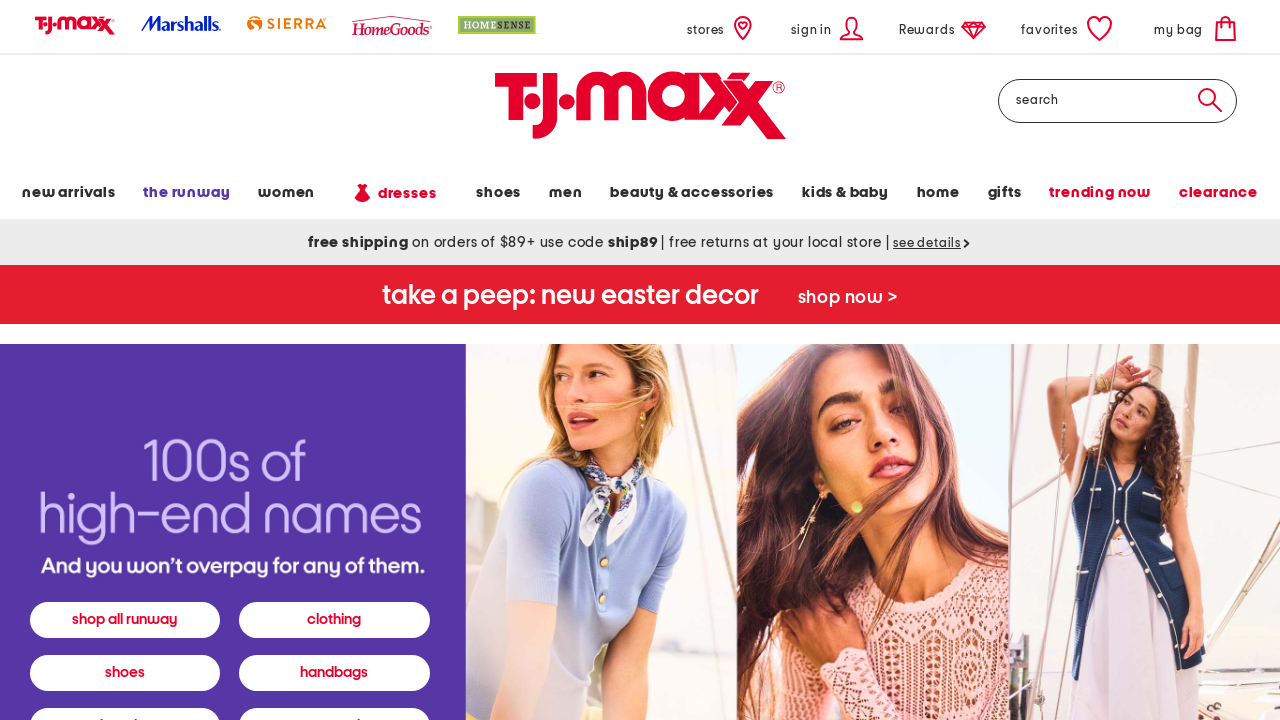

Clicked on Stores link to navigate to store locator page at (722, 28) on text=Stores
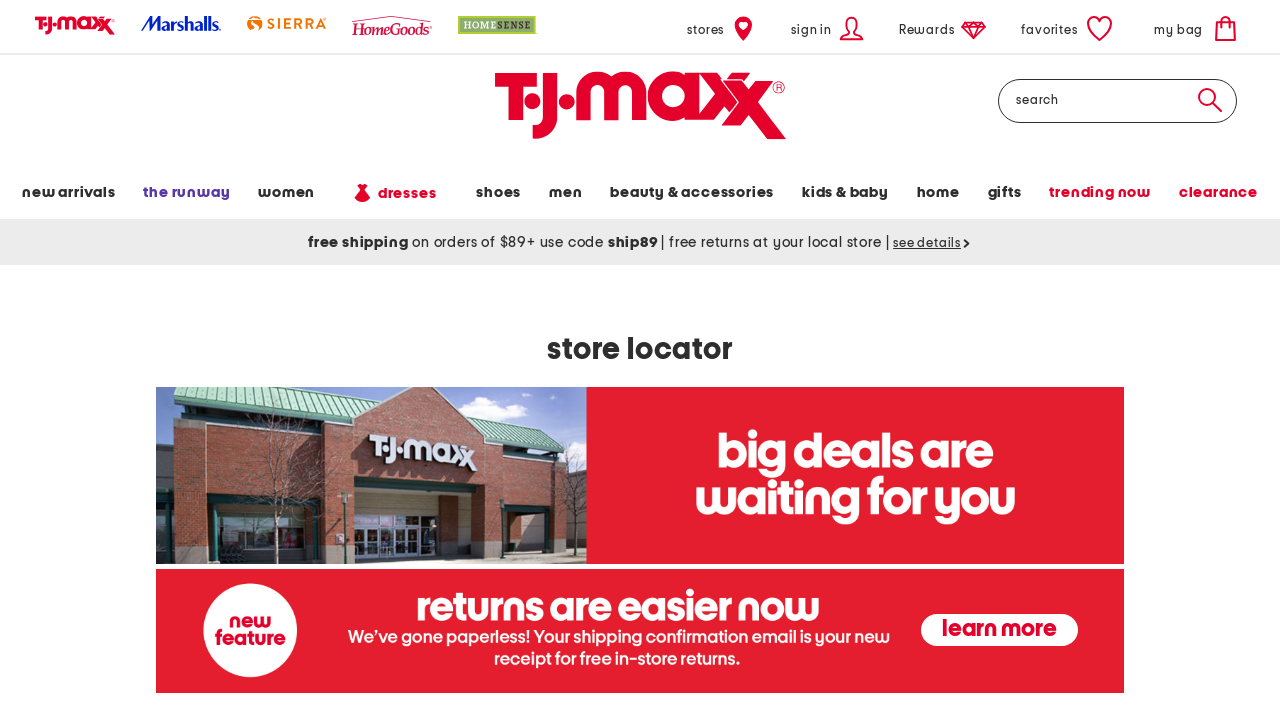

Scrolled down 400 pixels to reveal store locator form
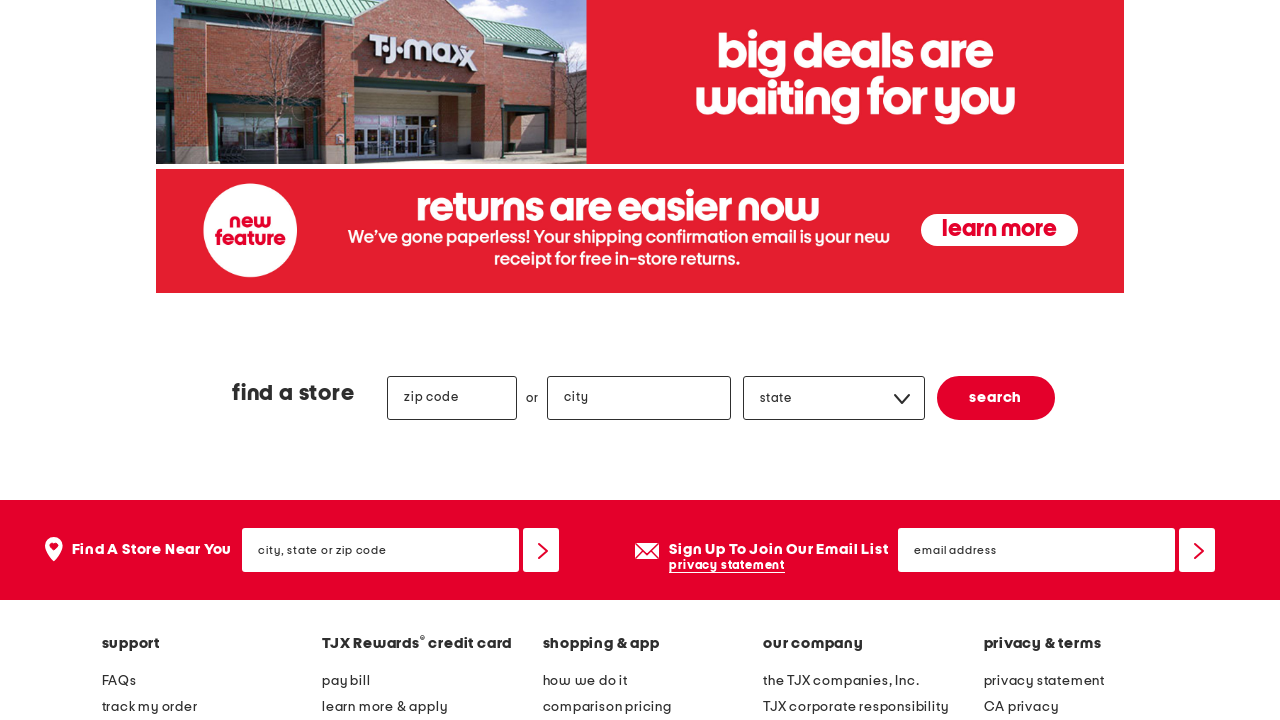

Waited for ZIP code input field to be visible
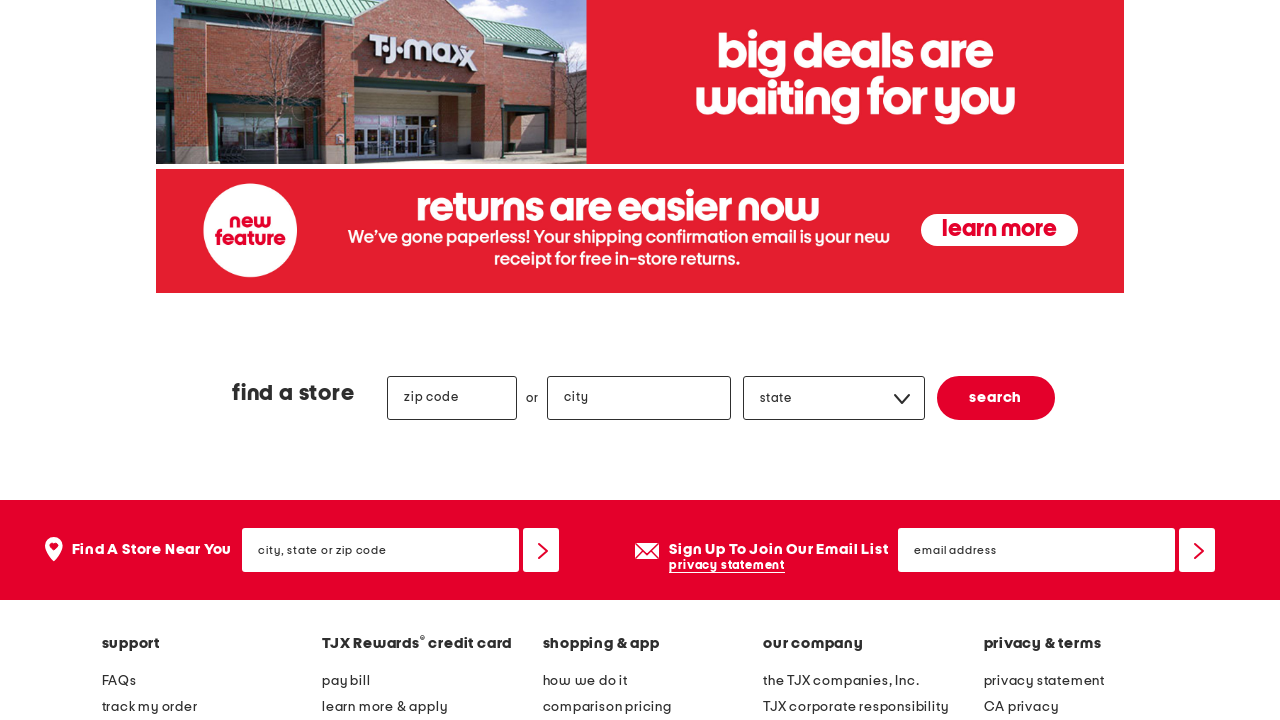

Clicked on ZIP code input field at (452, 398) on #store-location-zip
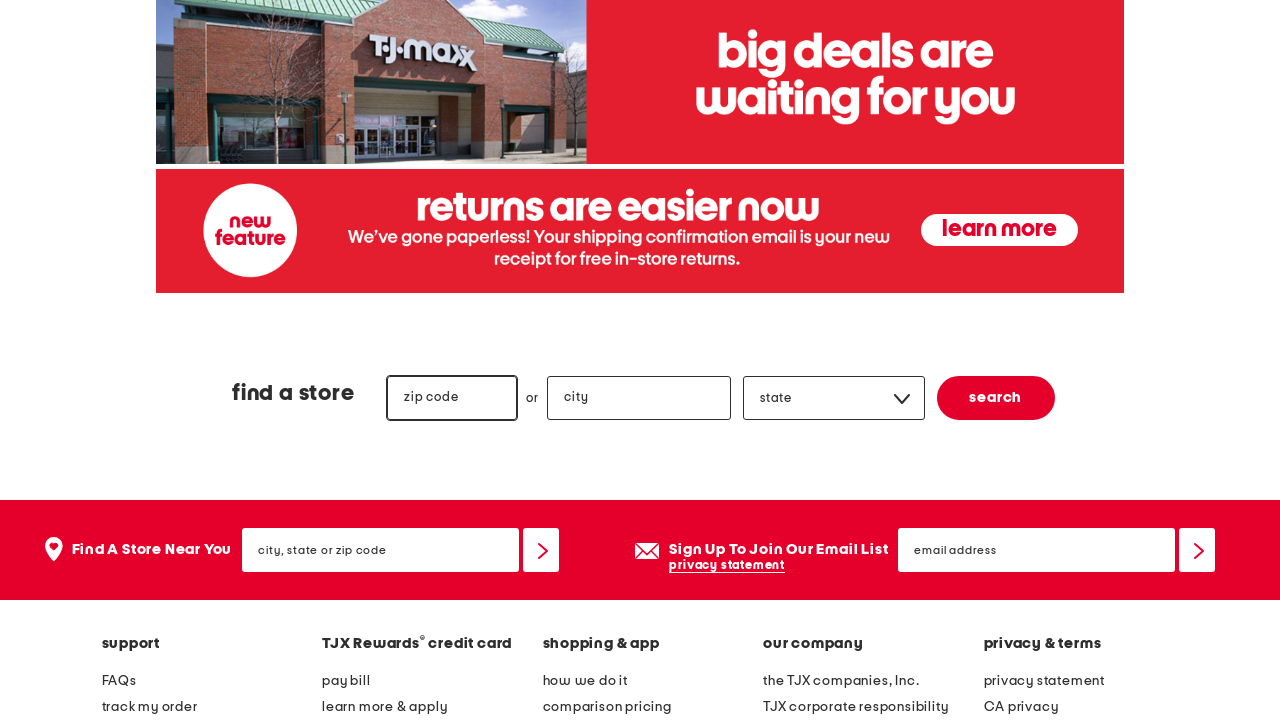

Filled ZIP code input field with '60056' on #store-location-zip
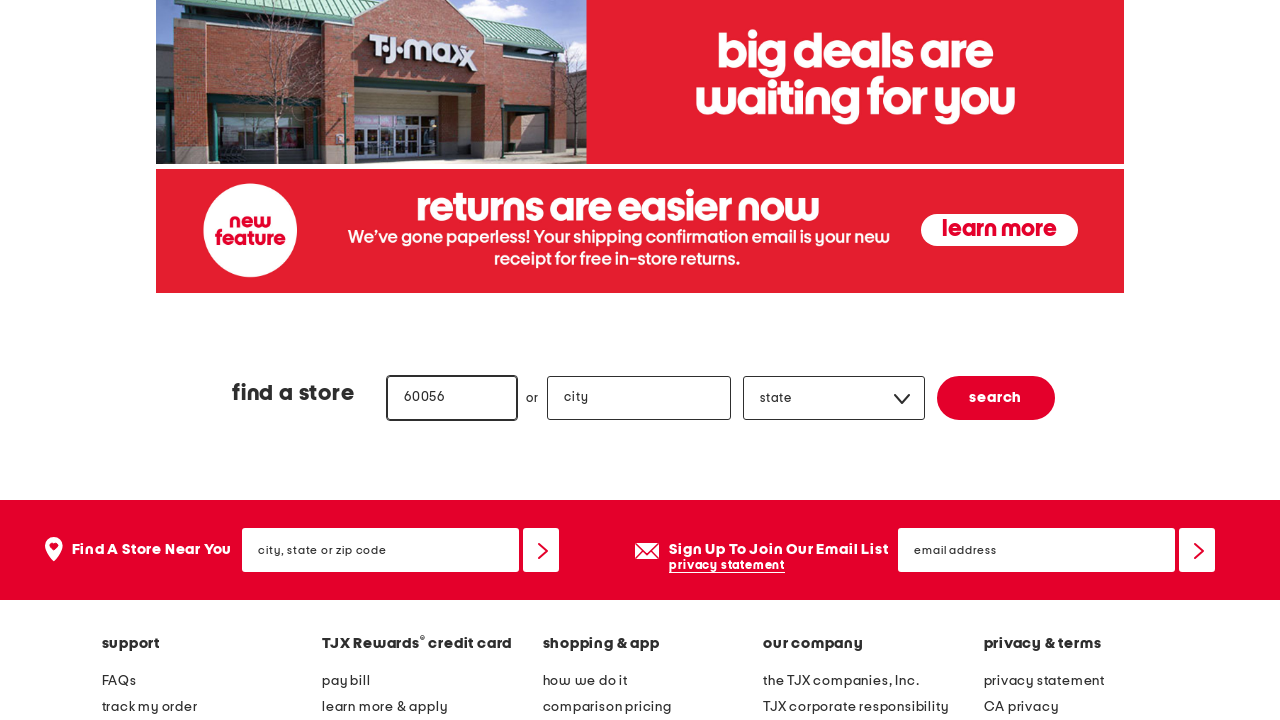

Clicked submit button to search for stores by ZIP code at (996, 398) on input[name='submit']
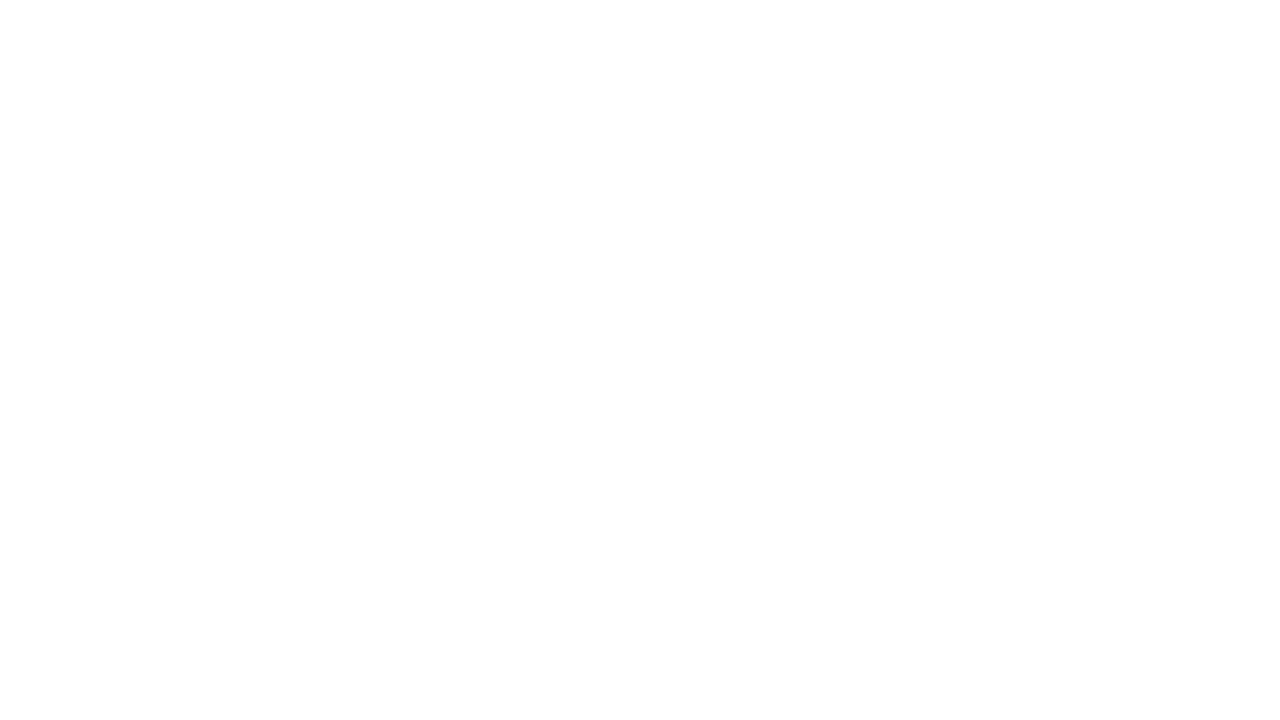

Scrolled down 700 pixels to view store search results
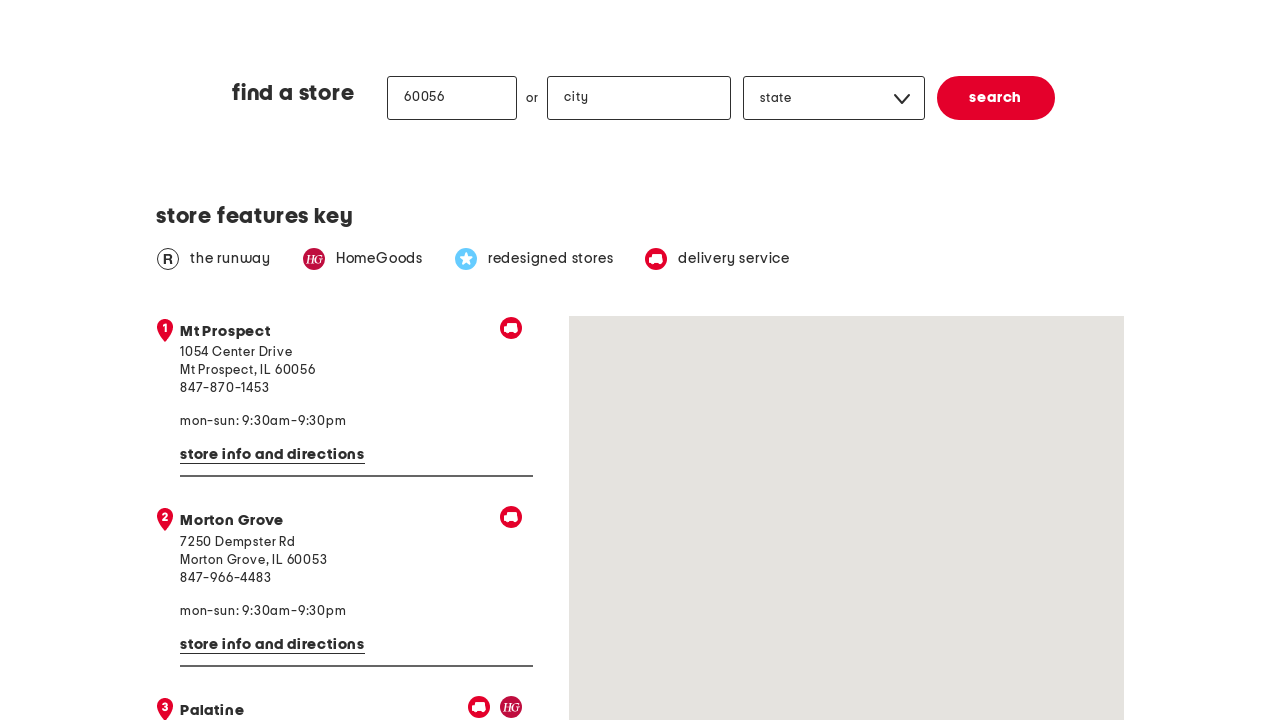

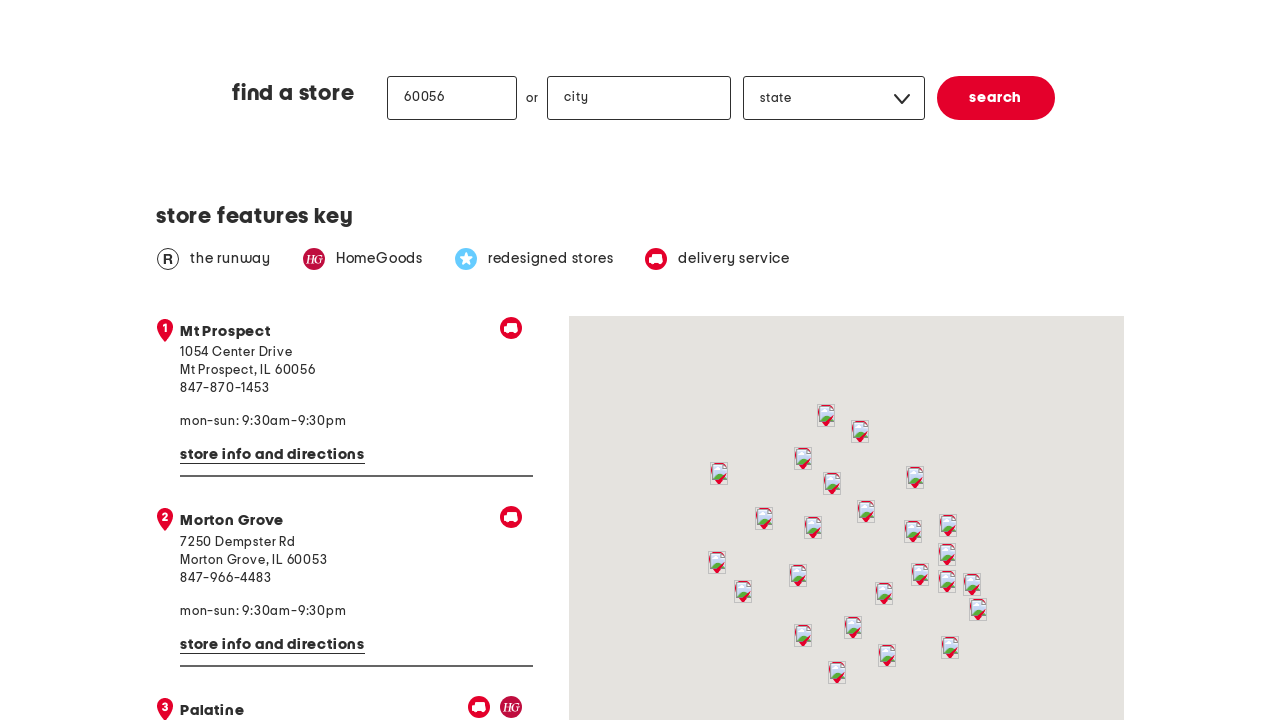